Tests product search functionality on an e-commerce site by searching for a product and extracting its name from search results

Starting URL: https://rahulshettyacademy.com/seleniumPractise/#/

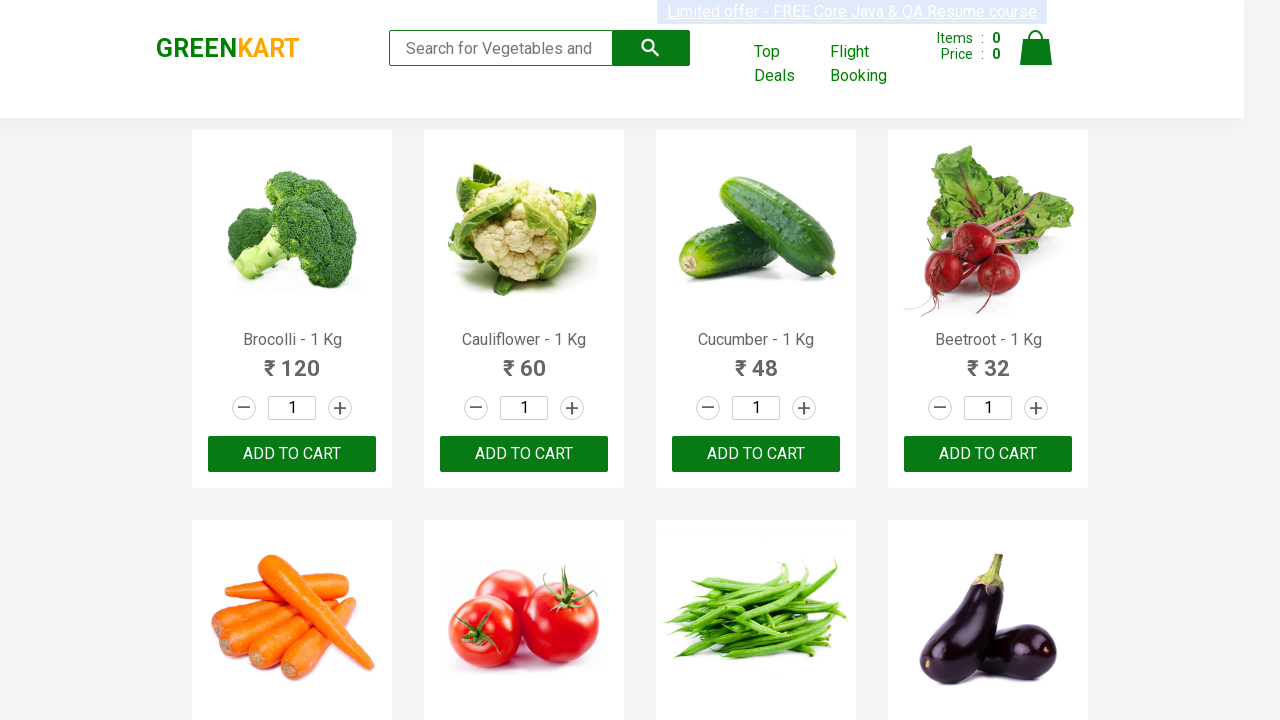

Filled search field with 'Tomato' on //input[@class='search-keyword']
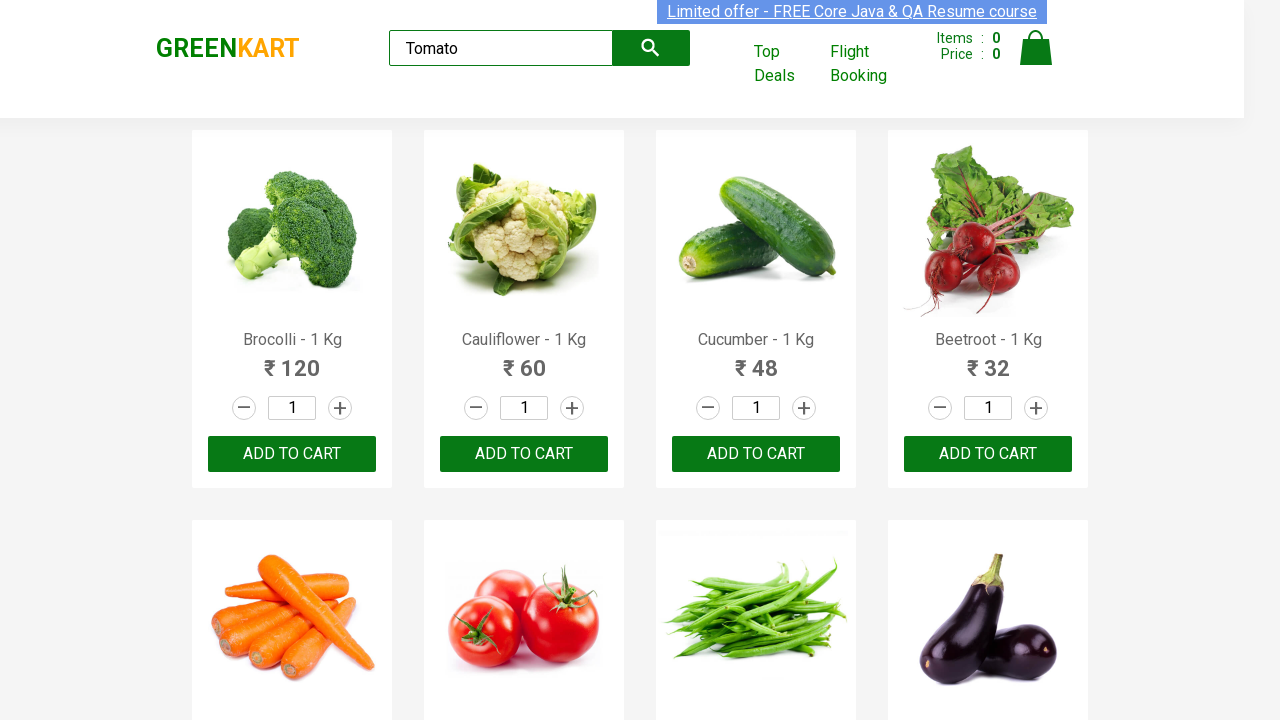

Waited 2 seconds for search results to load
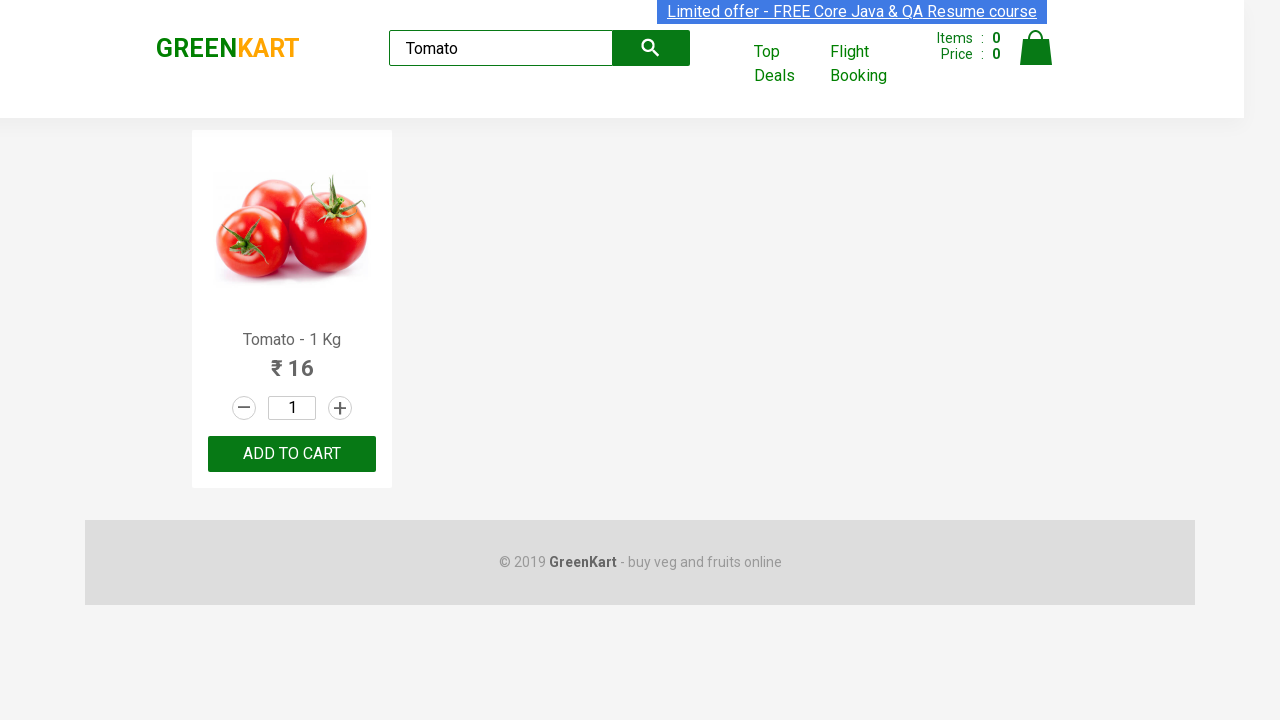

Located product element using XPath selector
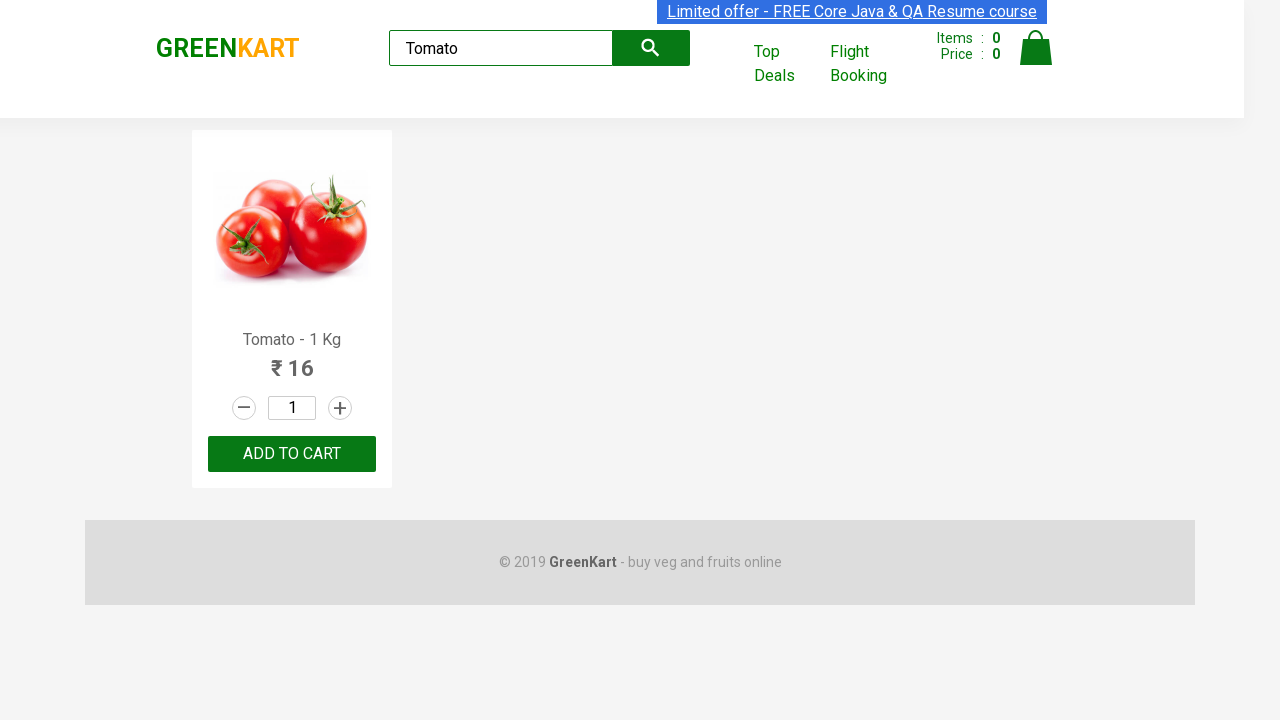

Waited for product name element to be visible
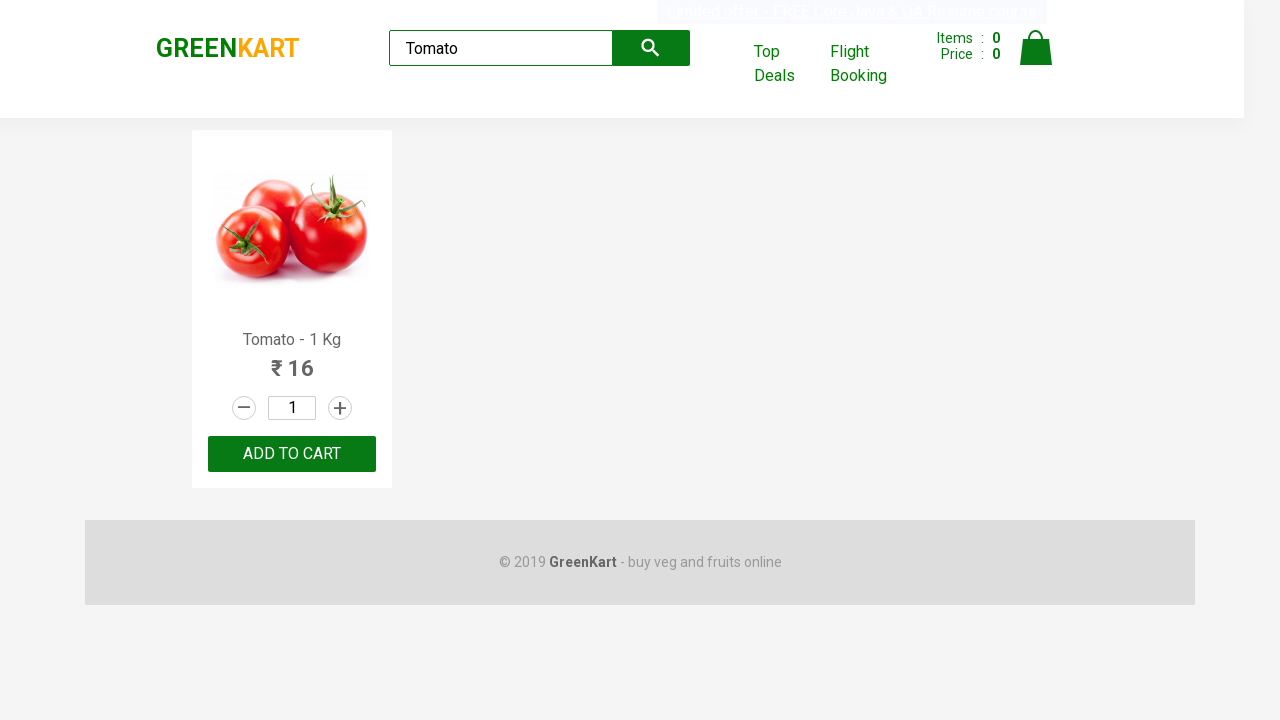

Extracted product name from search results: 'Tomato'
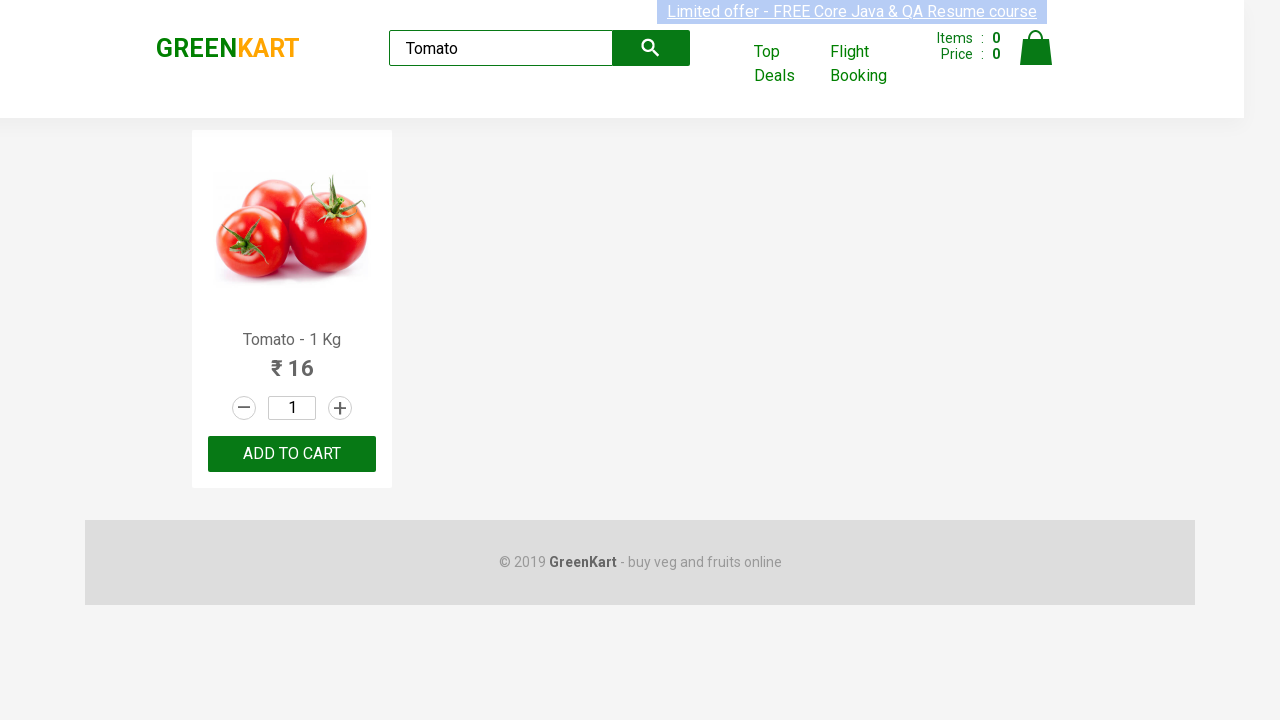

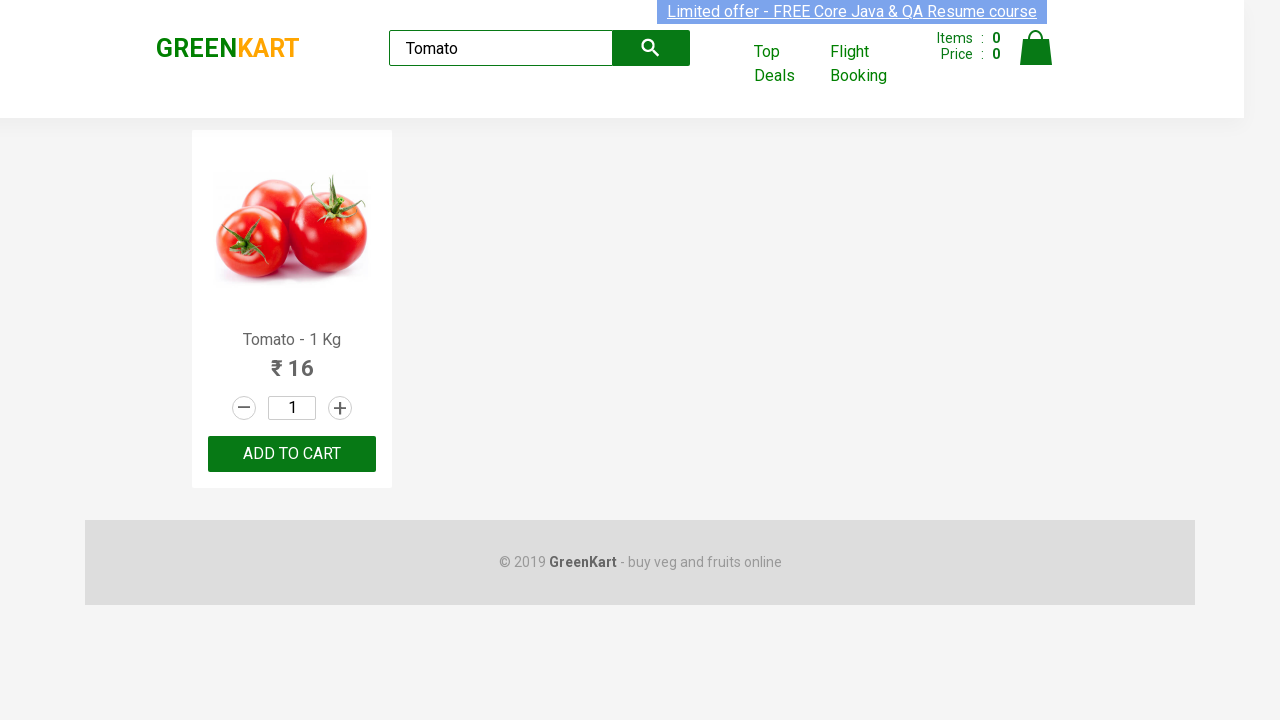